Tests dragging element "B" from the second column to the first column

Starting URL: https://the-internet.herokuapp.com/drag_and_drop

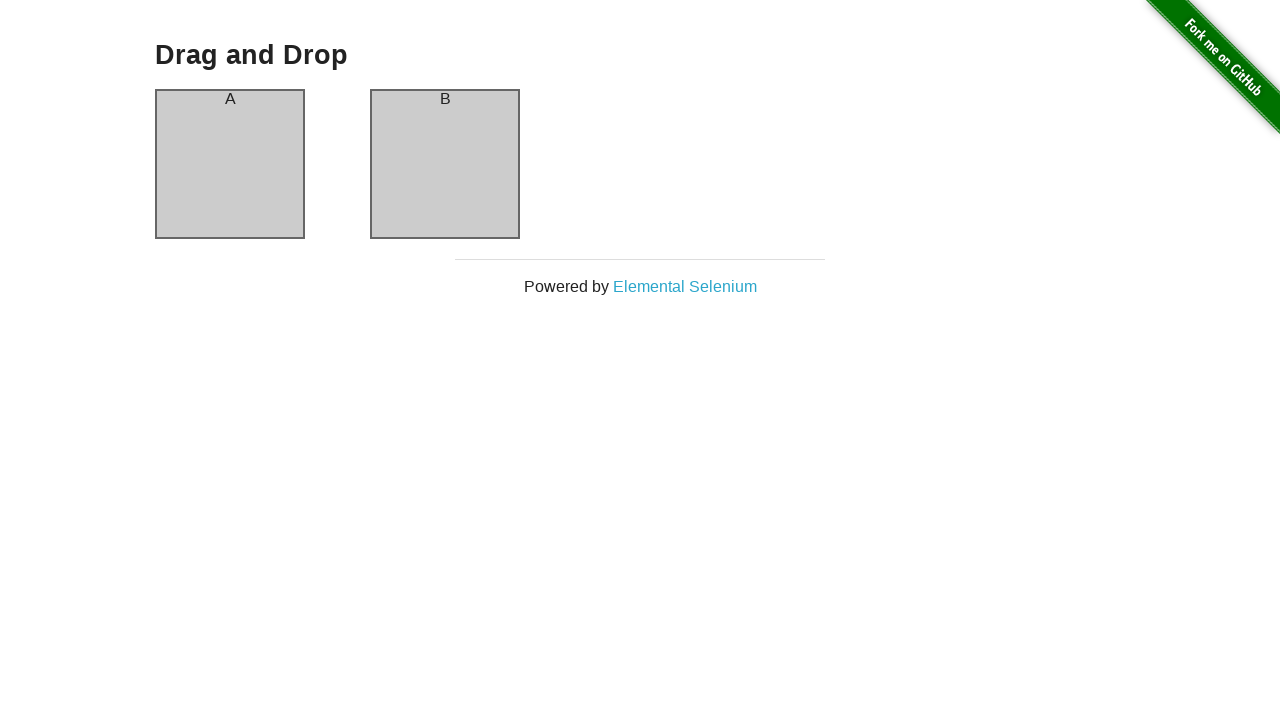

Navigated to drag and drop test page
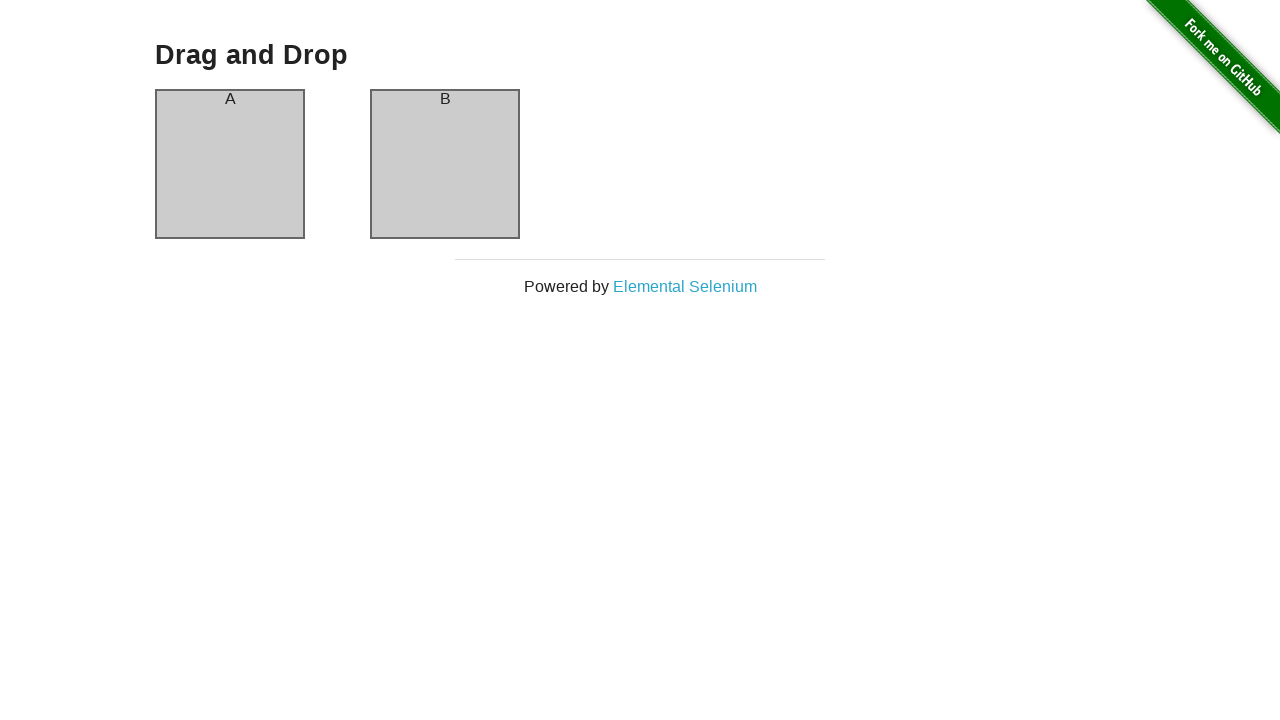

Dragged element 'B' from second column to first column at (230, 164)
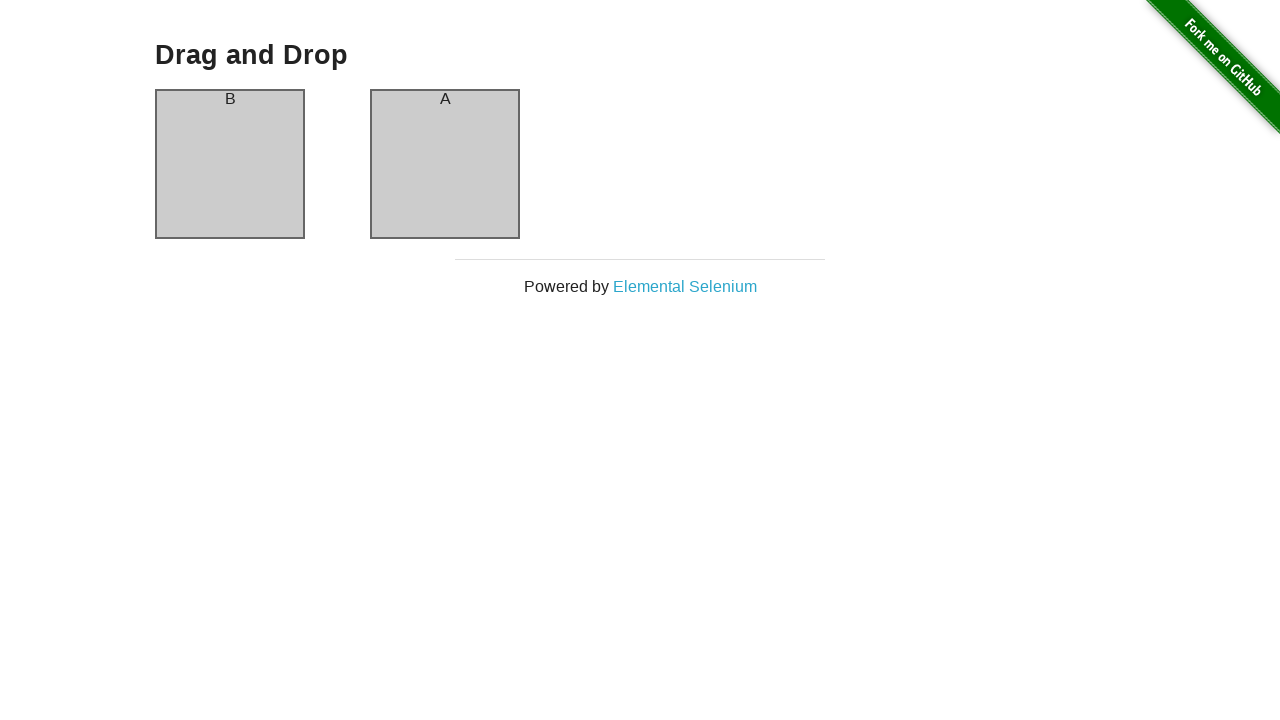

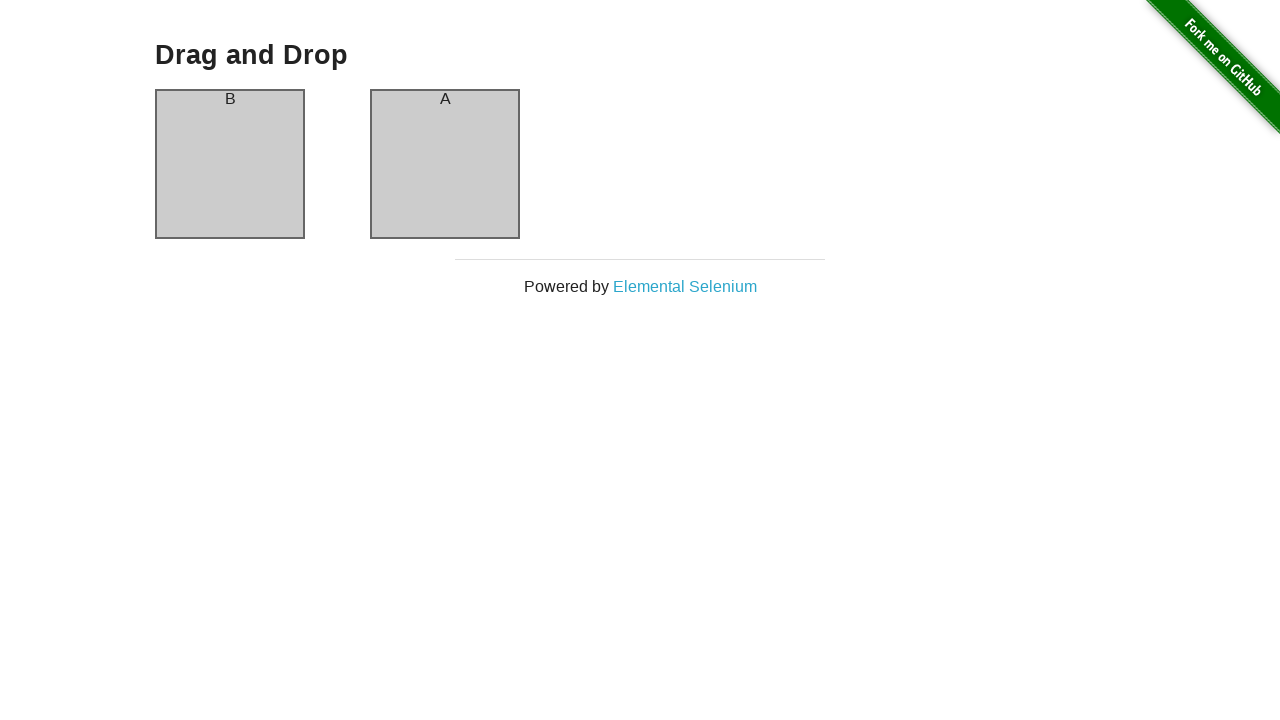